Navigates to a barcode generation website and locates the barcode image element on the page

Starting URL: https://barcode.tec-it.com/en

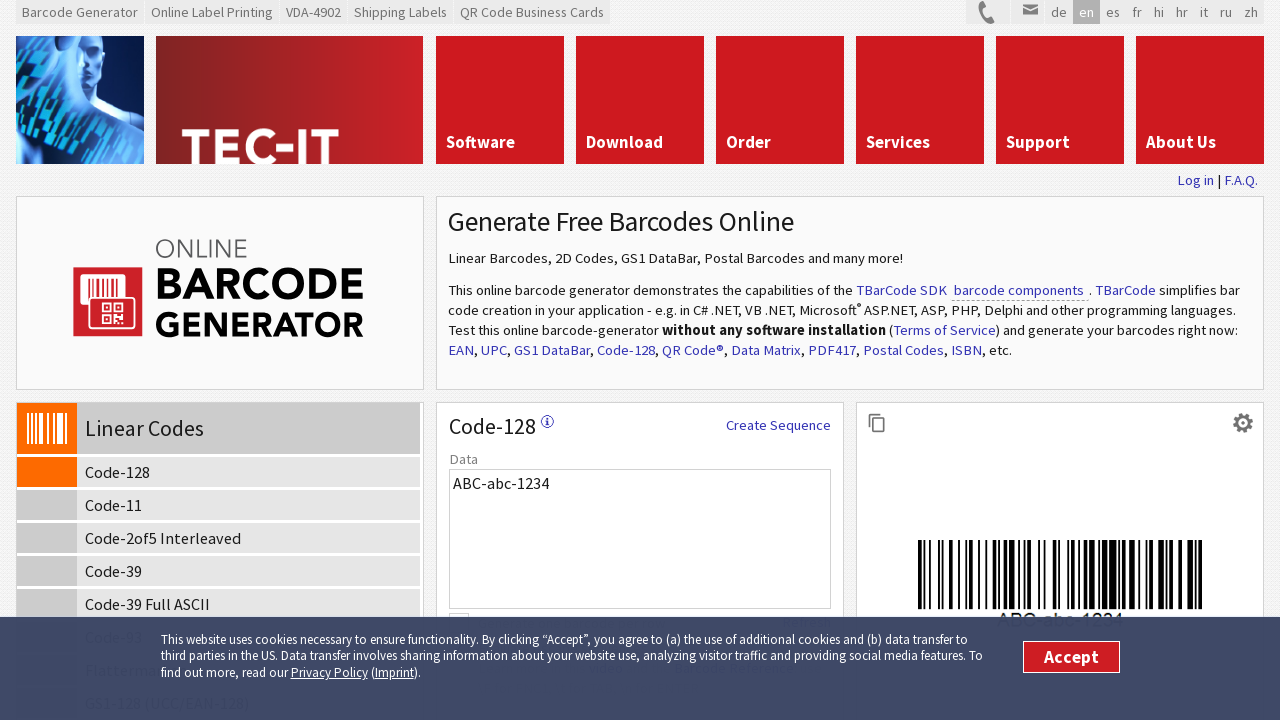

Navigated to barcode generation website
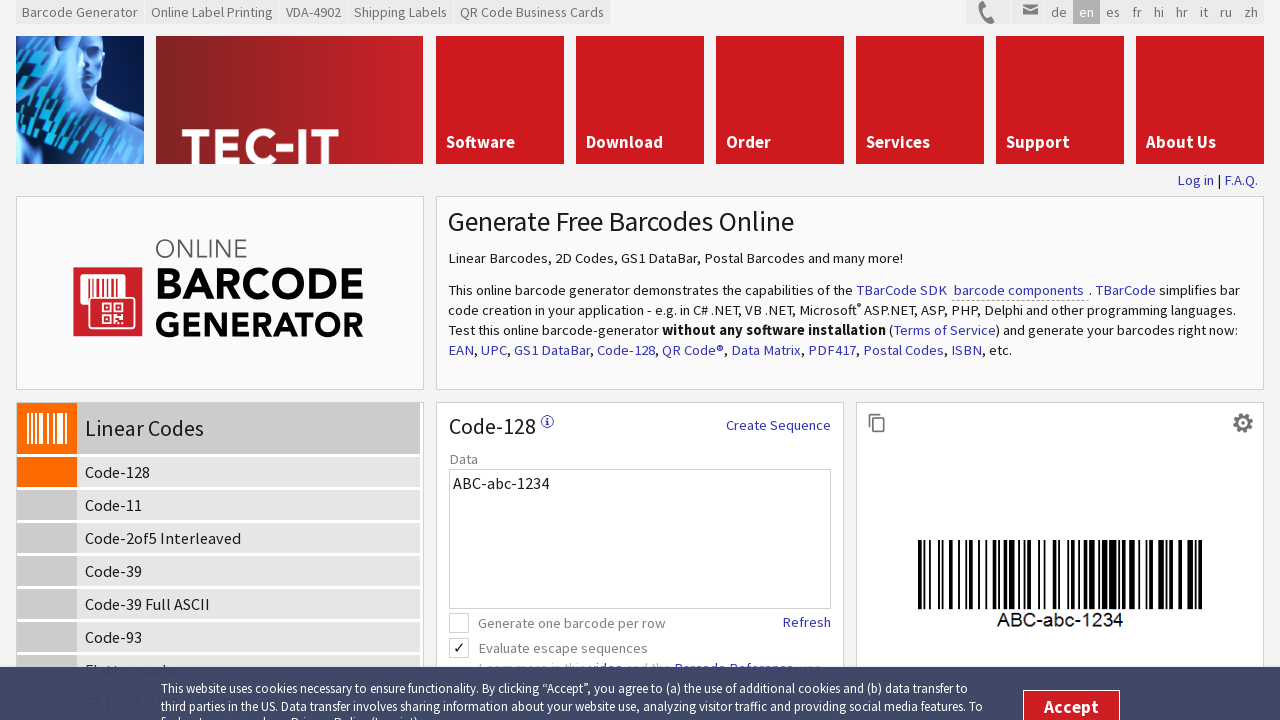

Located first image element on page
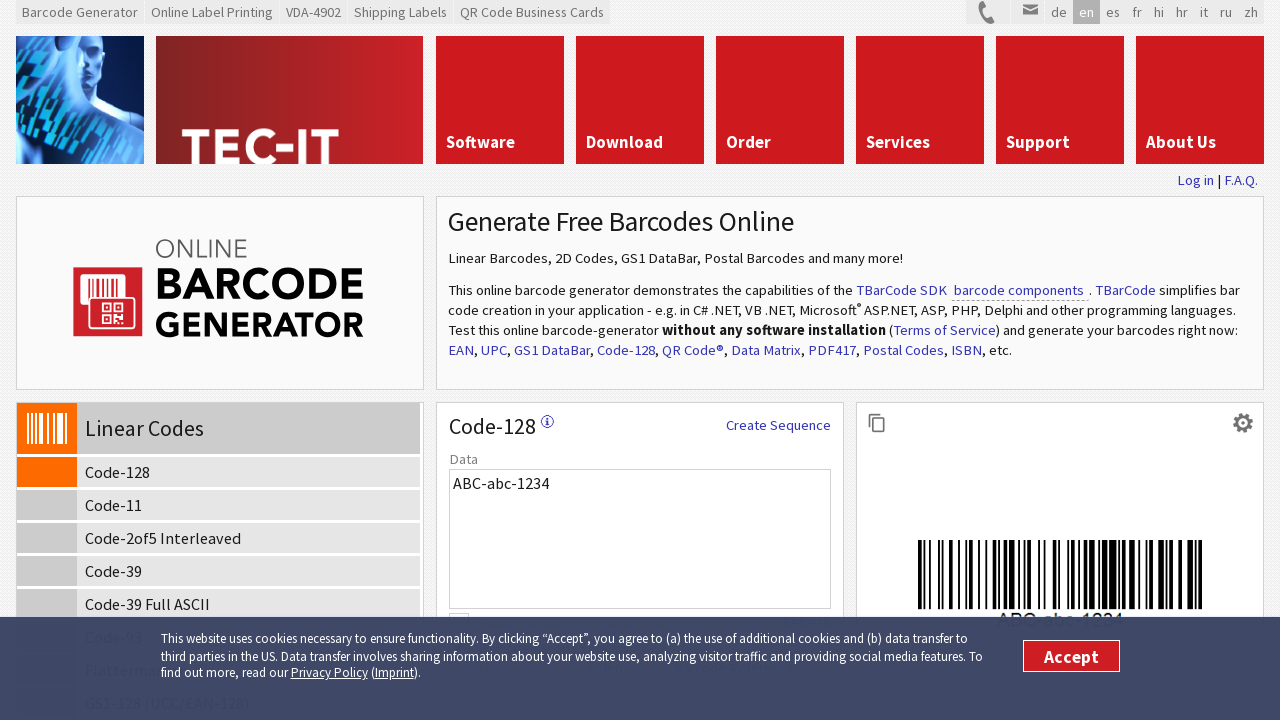

Retrieved barcode image src attribute
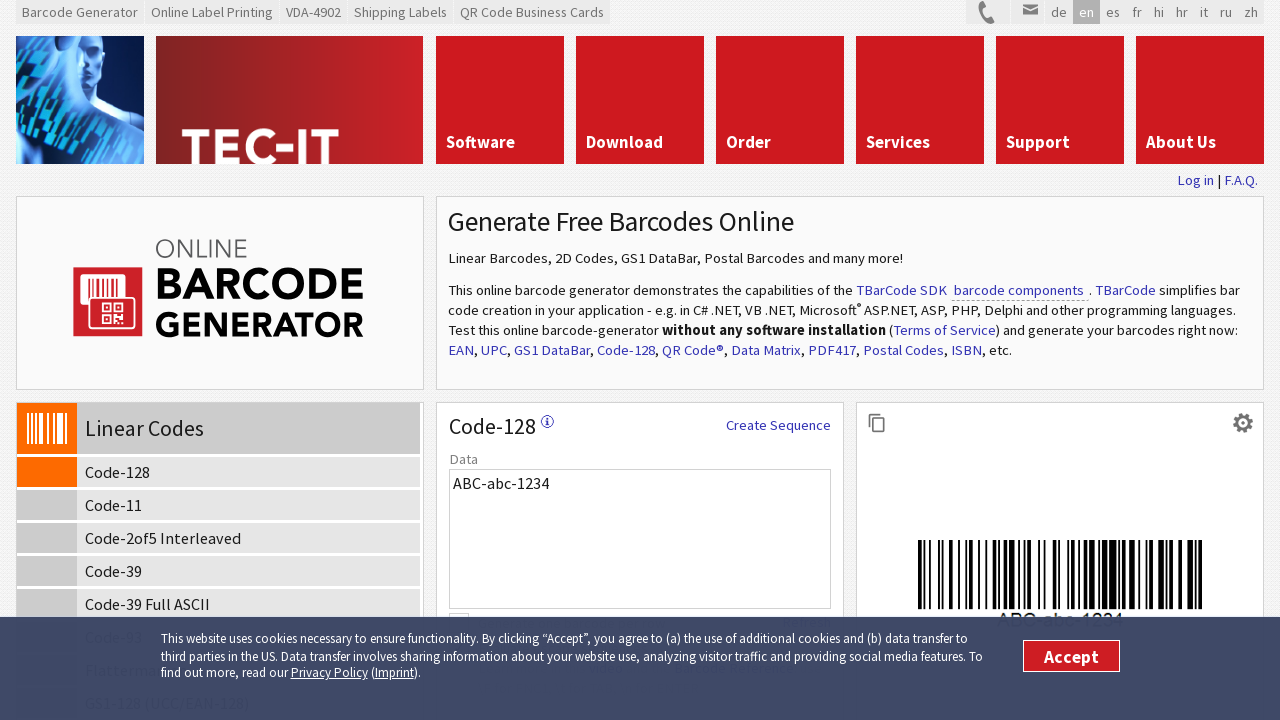

Verified barcode image URL exists
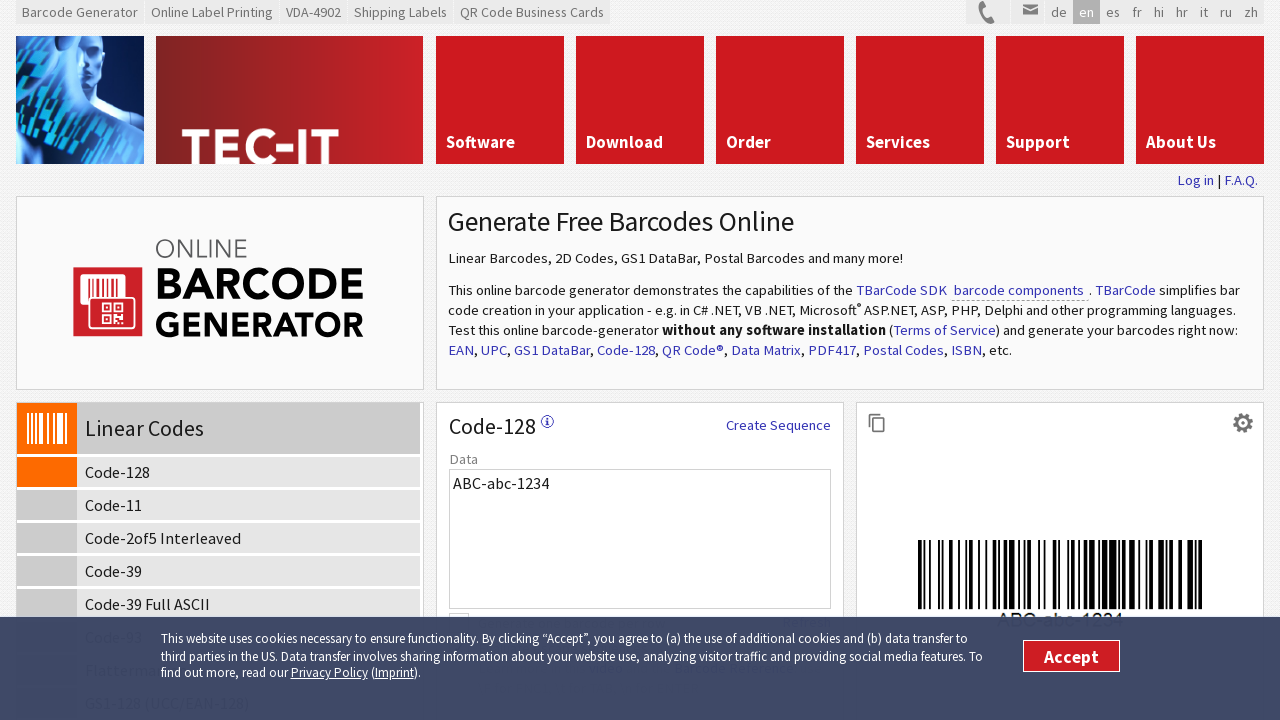

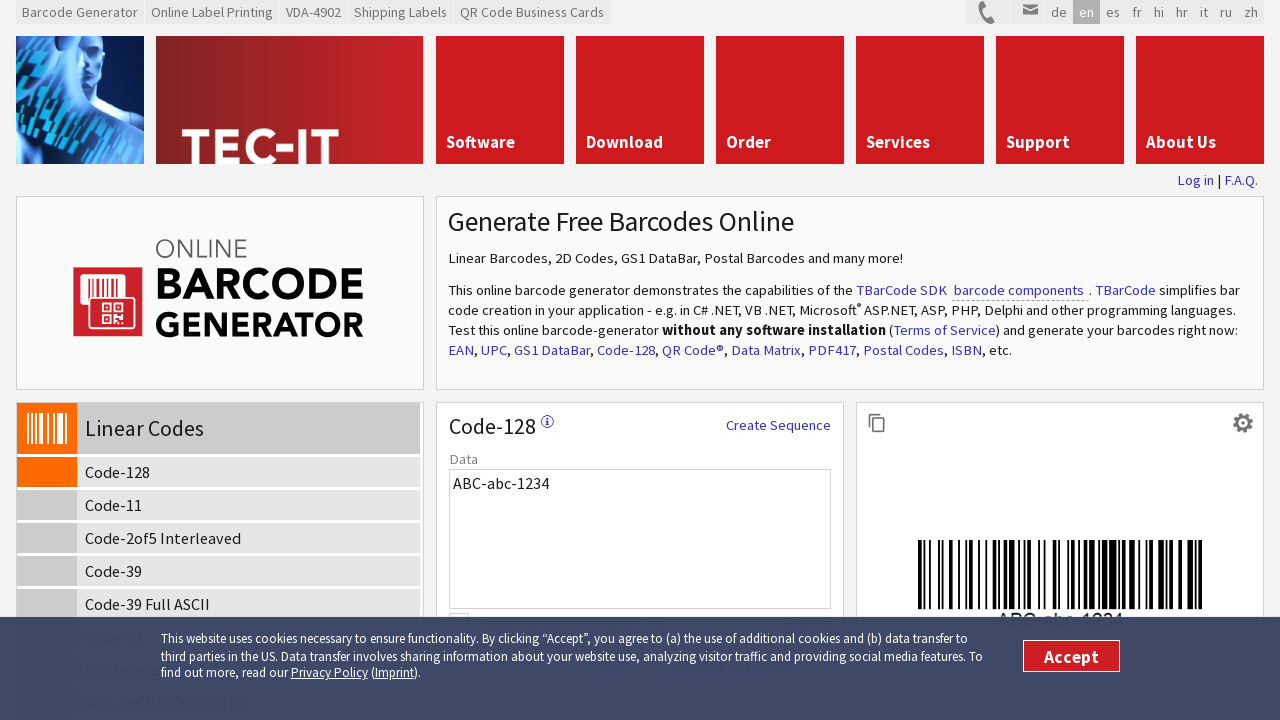